Tests checking and unchecking checkboxes on a form

Starting URL: http://the-internet.herokuapp.com/checkboxes

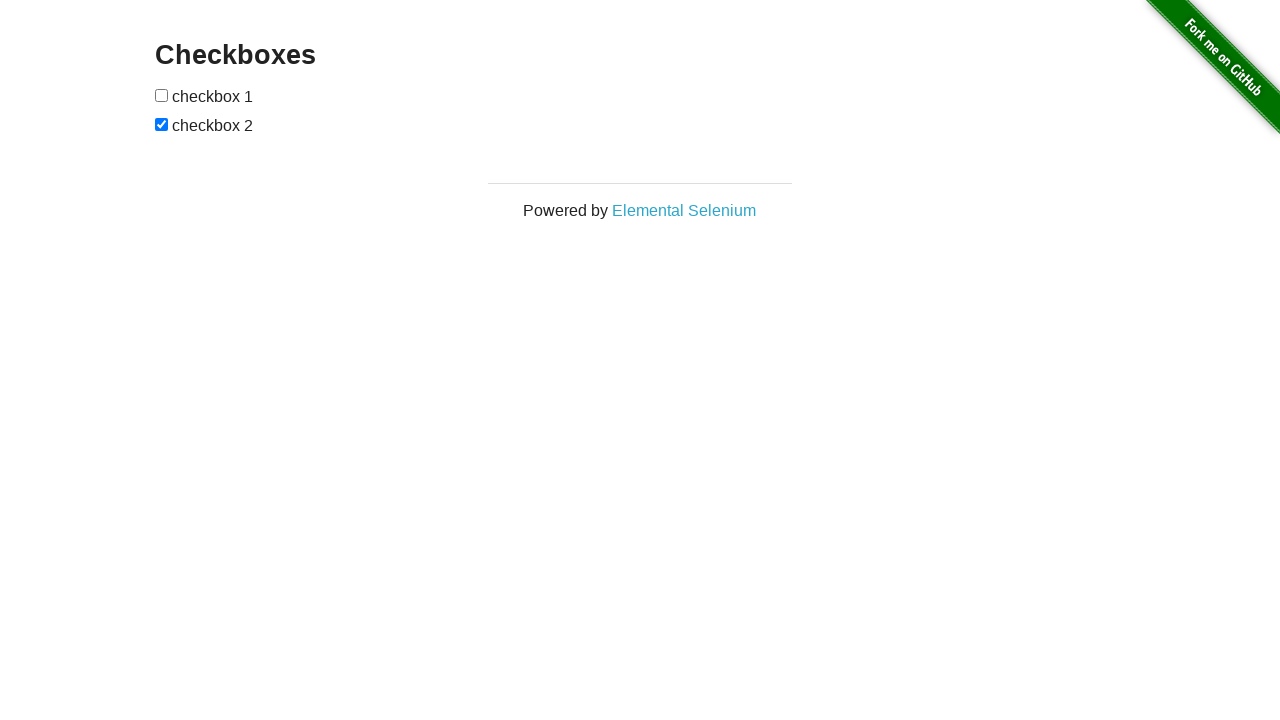

Located all checkboxes on the form
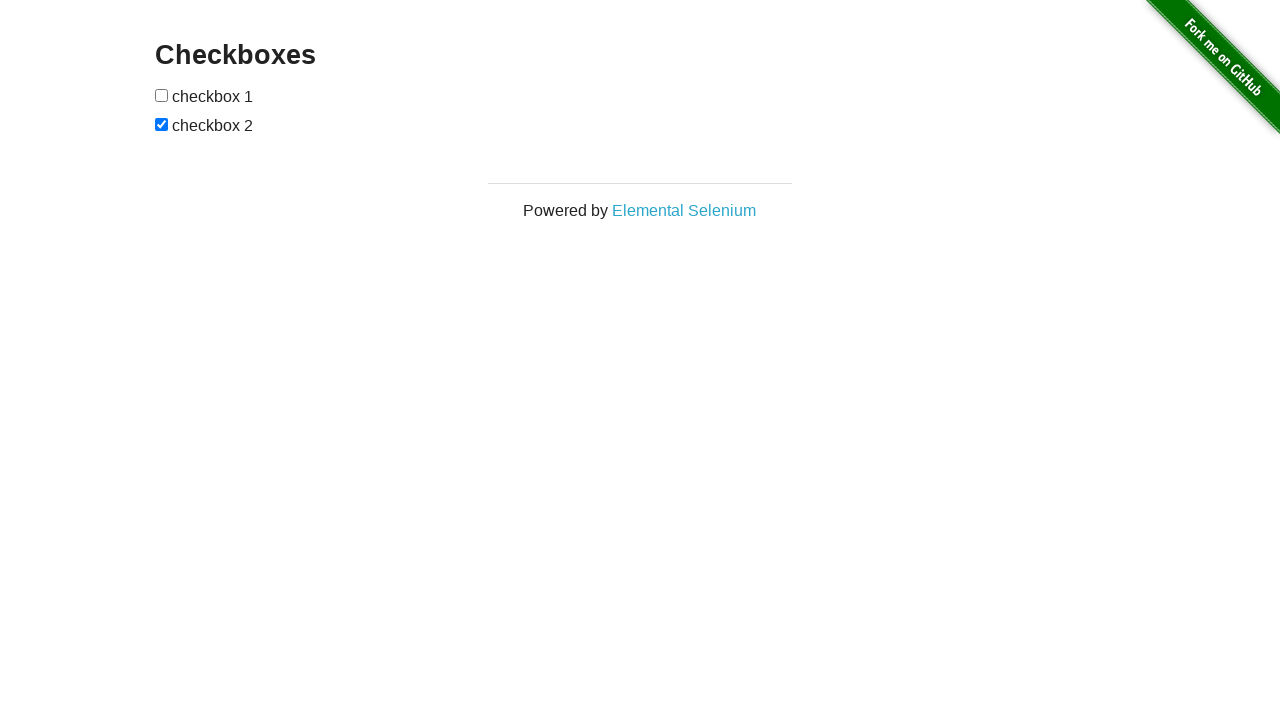

Checked the first checkbox at (162, 95) on input[type='checkbox'] >> nth=0
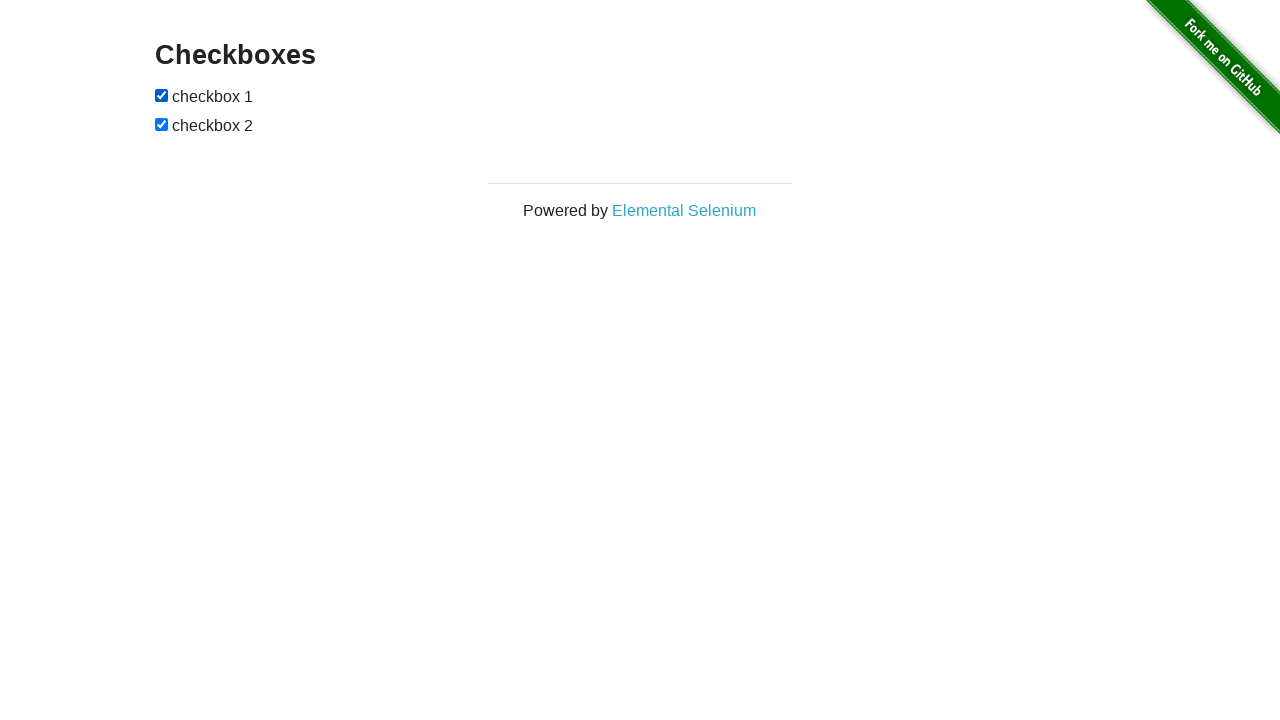

Unchecked the second checkbox at (162, 124) on input[type='checkbox'] >> nth=1
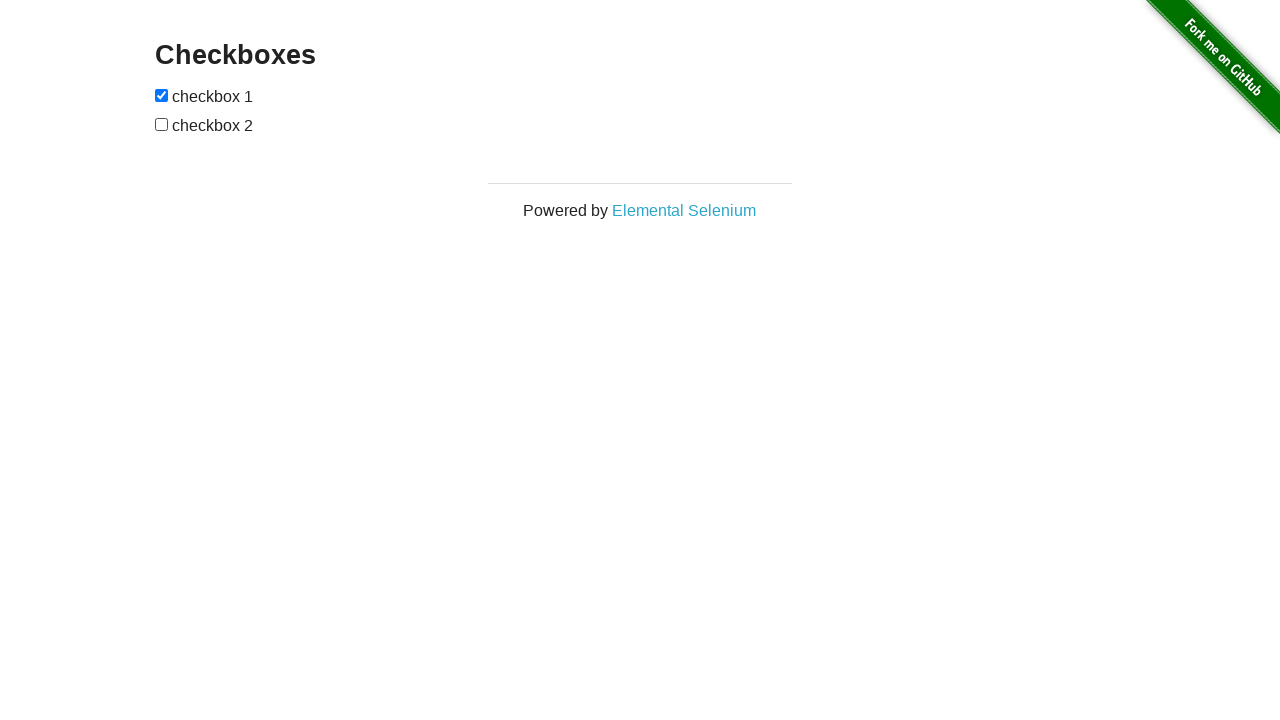

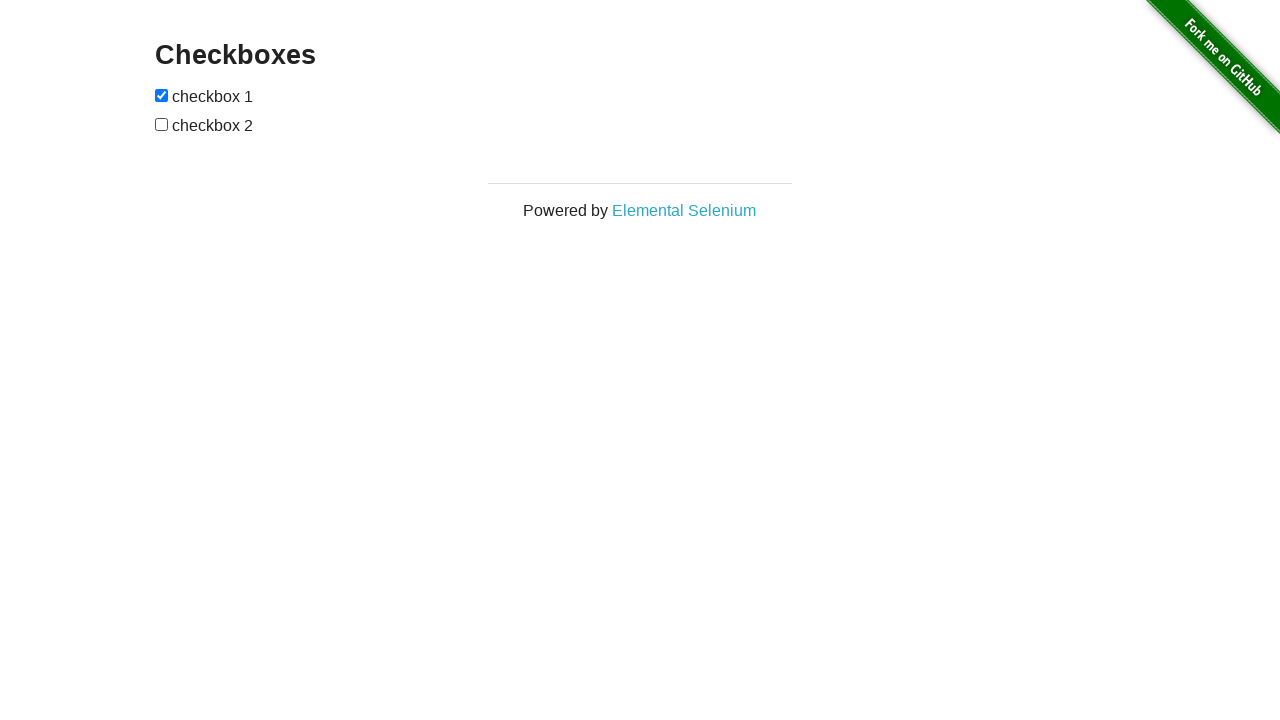